Tests radio button functionality by iterating through a group of radio buttons, checking if they are enabled, and clicking each one to verify selection state changes

Starting URL: http://echoecho.com/htmlforms10.htm

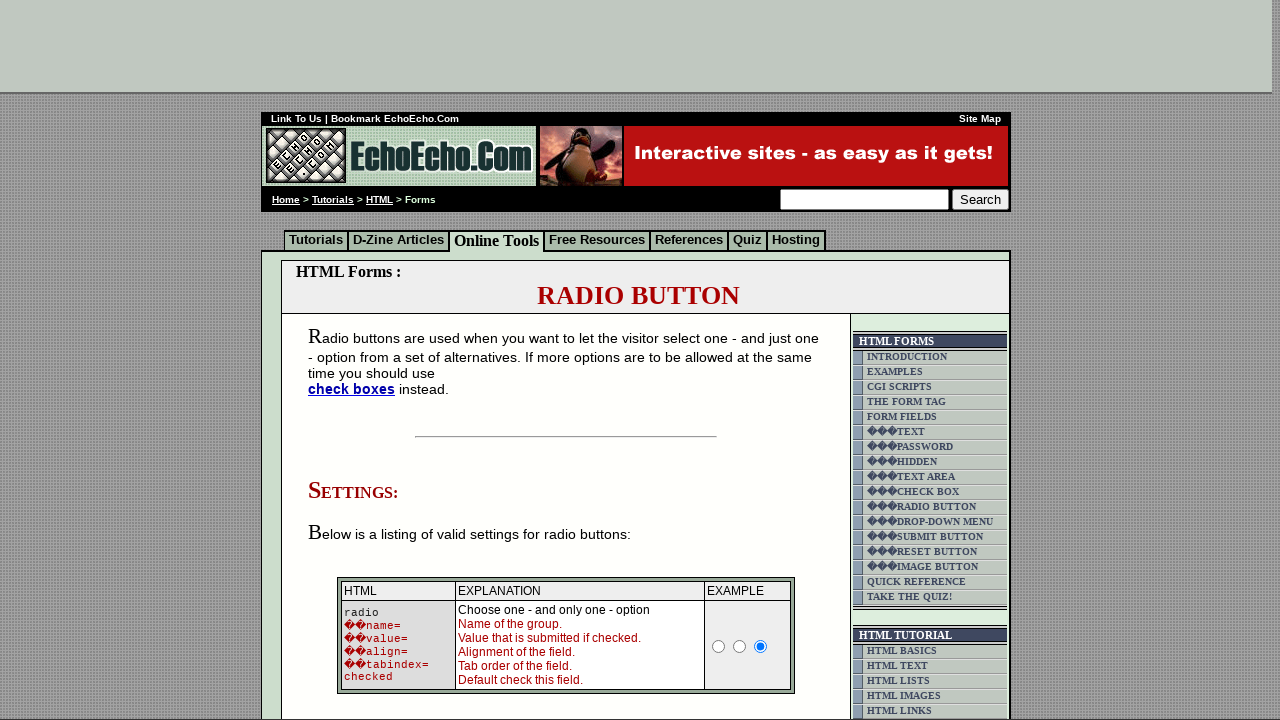

Located all radio buttons in group1
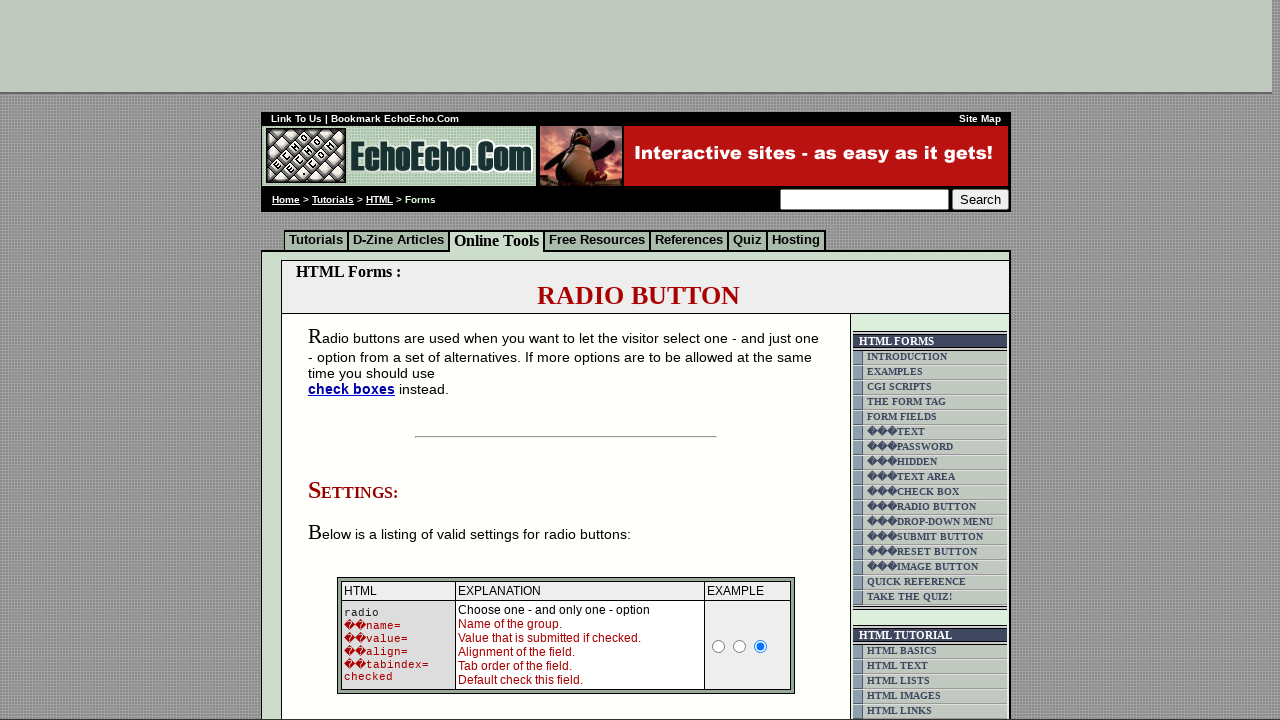

Confirmed radio button is enabled
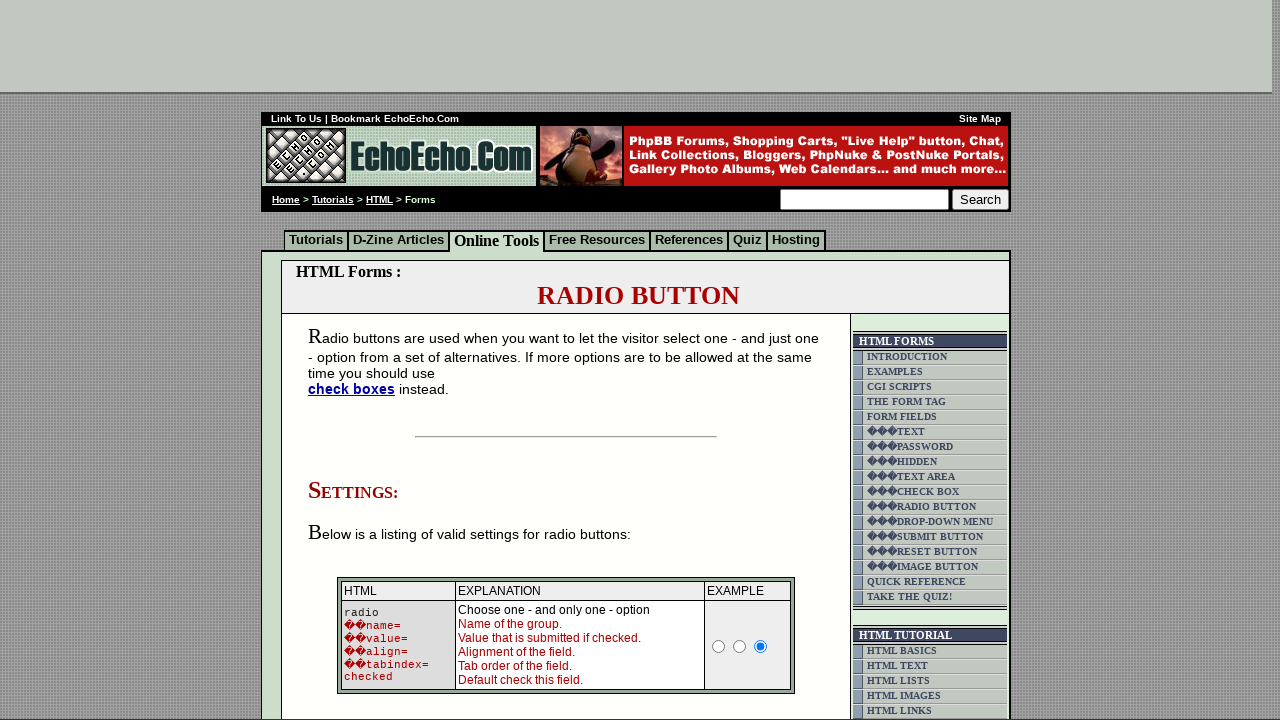

Clicked radio button to select it at (356, 360) on xpath=//input[@name='group1'] >> nth=0
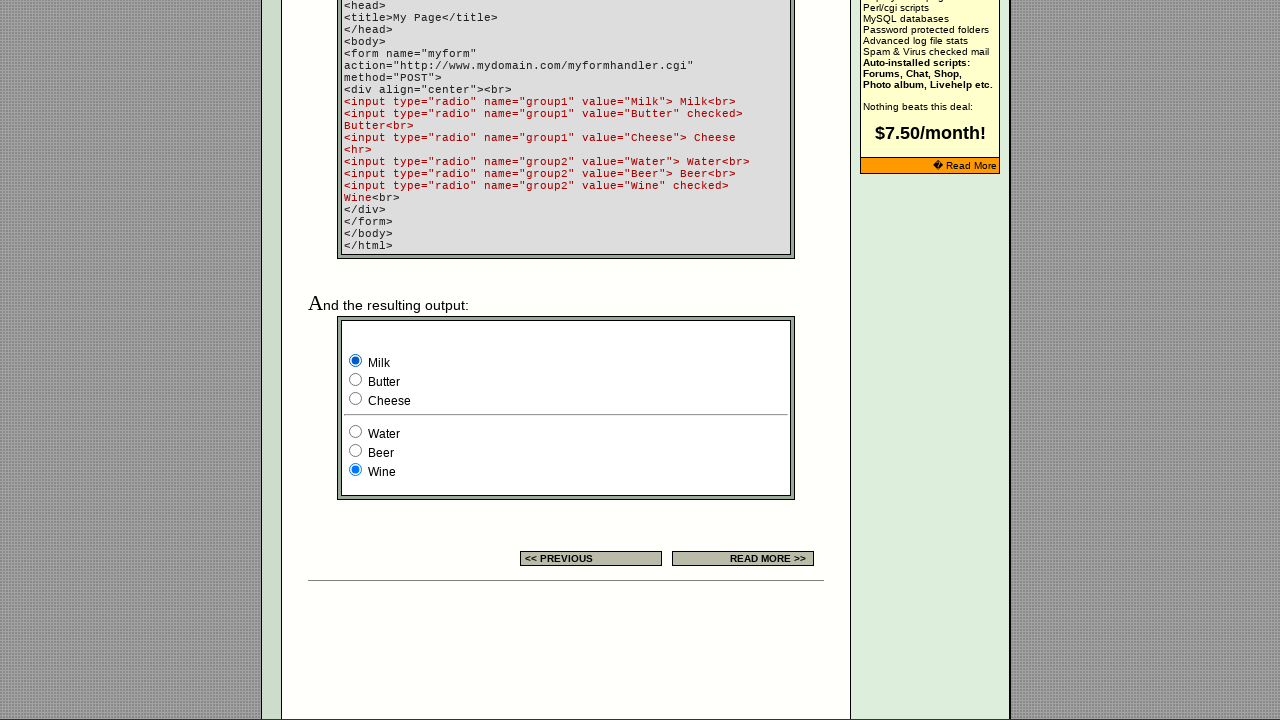

Waited 300ms for radio button state change
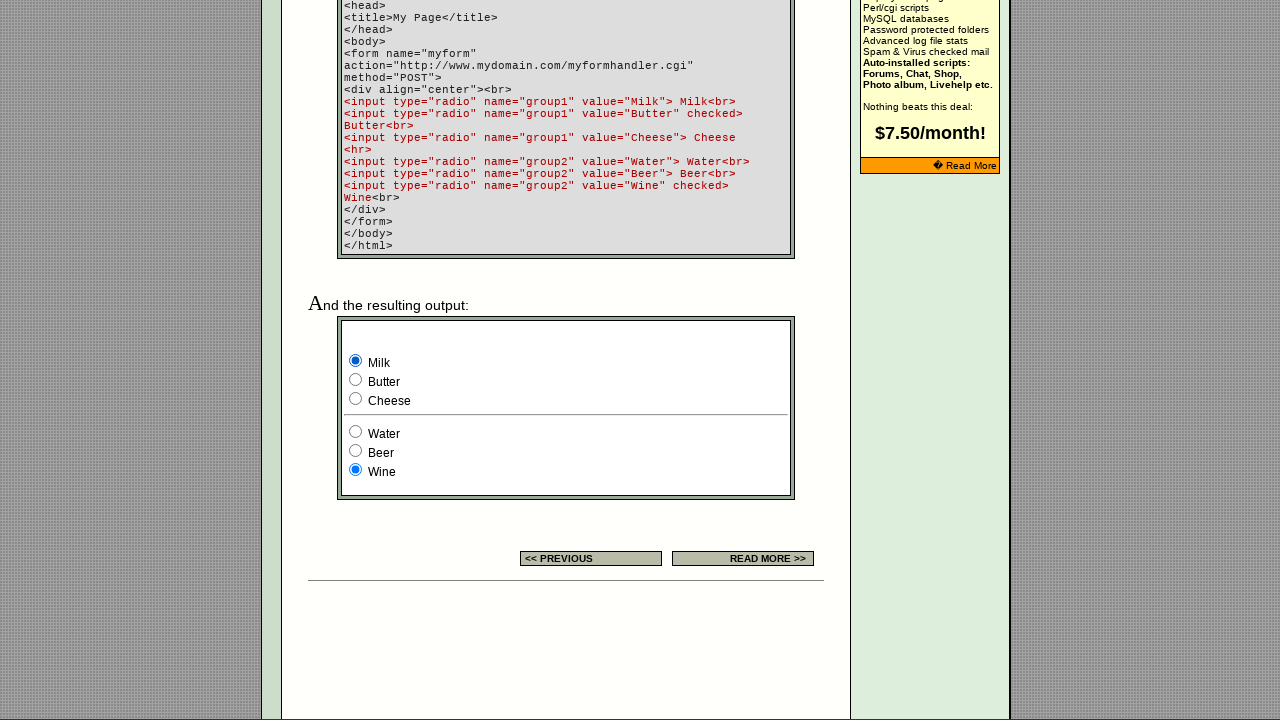

Confirmed radio button is enabled
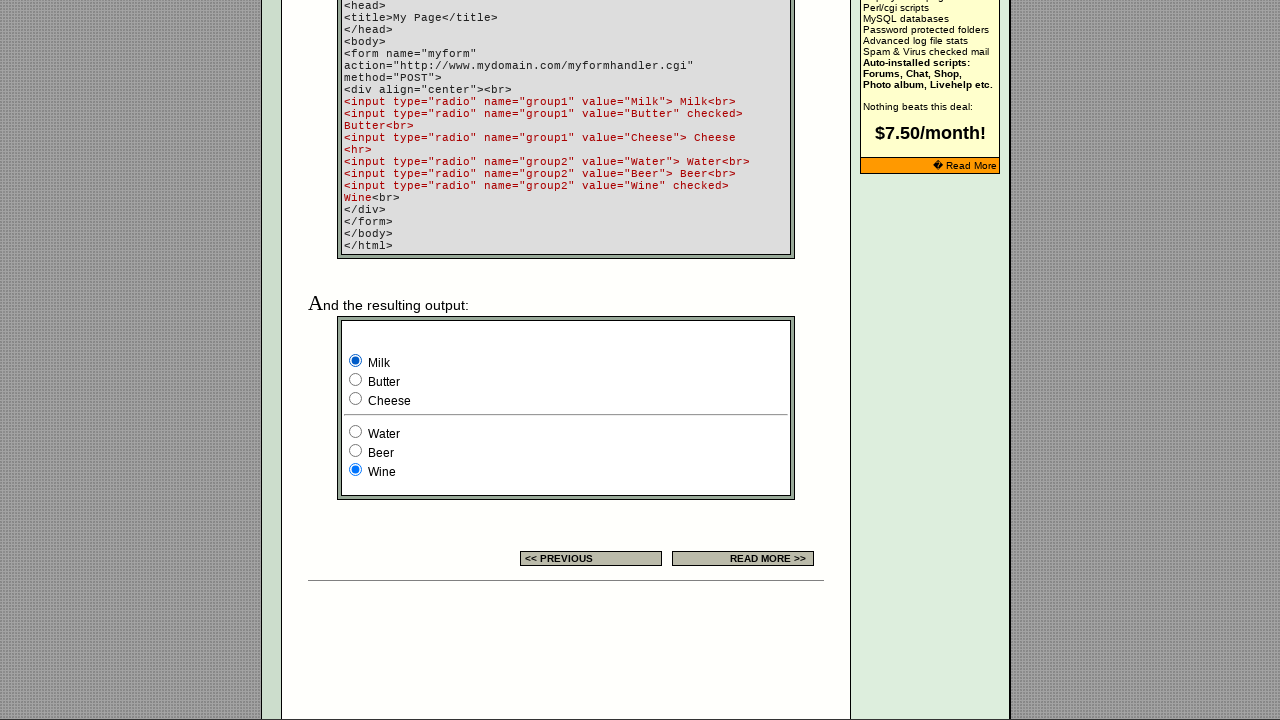

Clicked radio button to select it at (356, 380) on xpath=//input[@name='group1'] >> nth=1
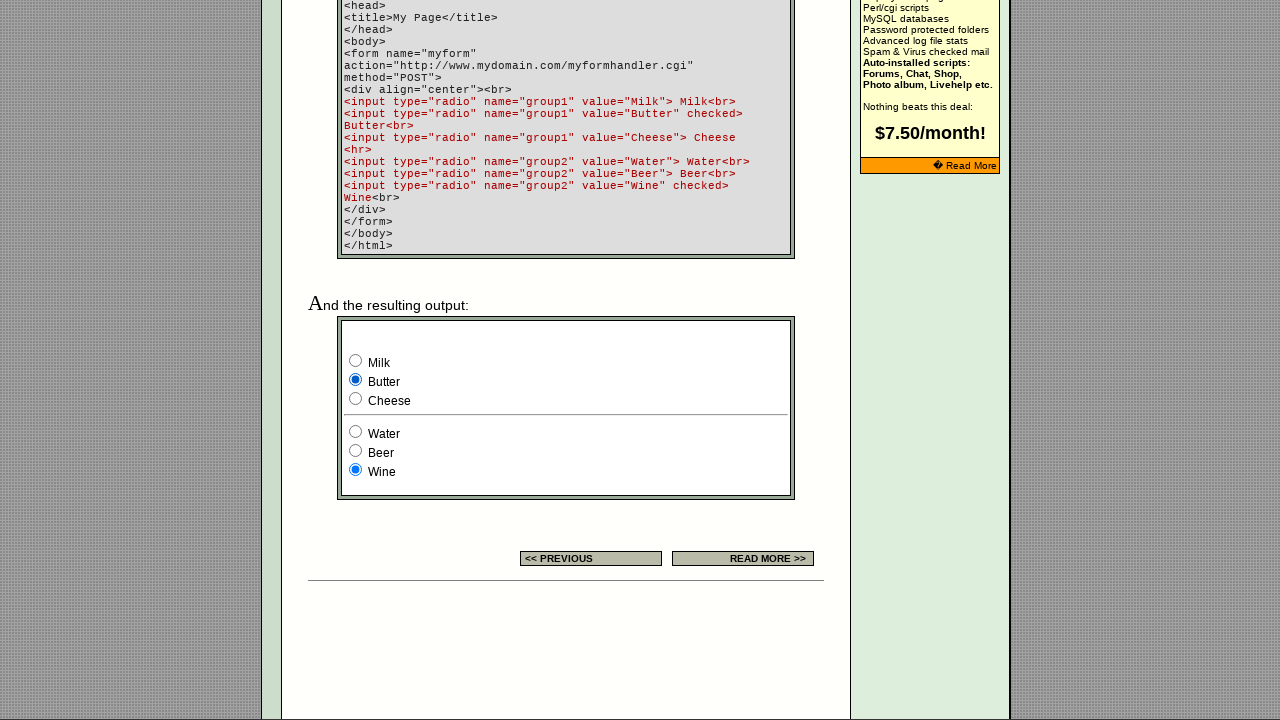

Waited 300ms for radio button state change
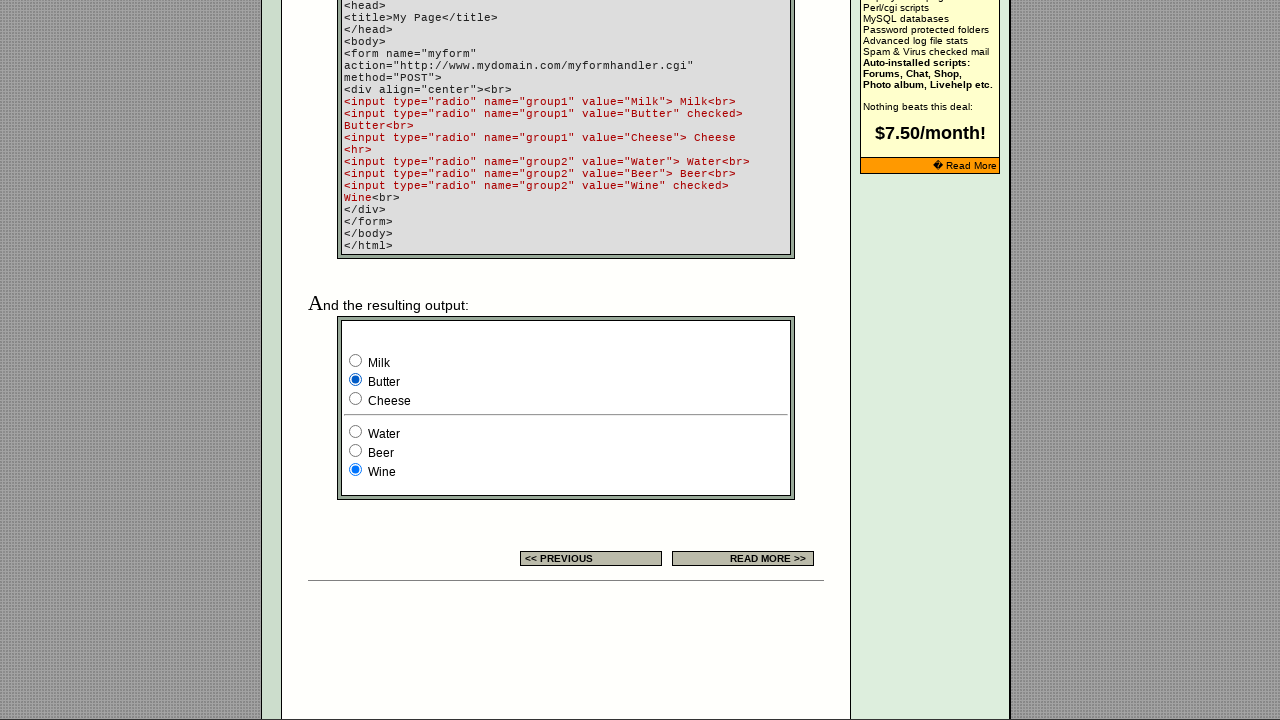

Confirmed radio button is enabled
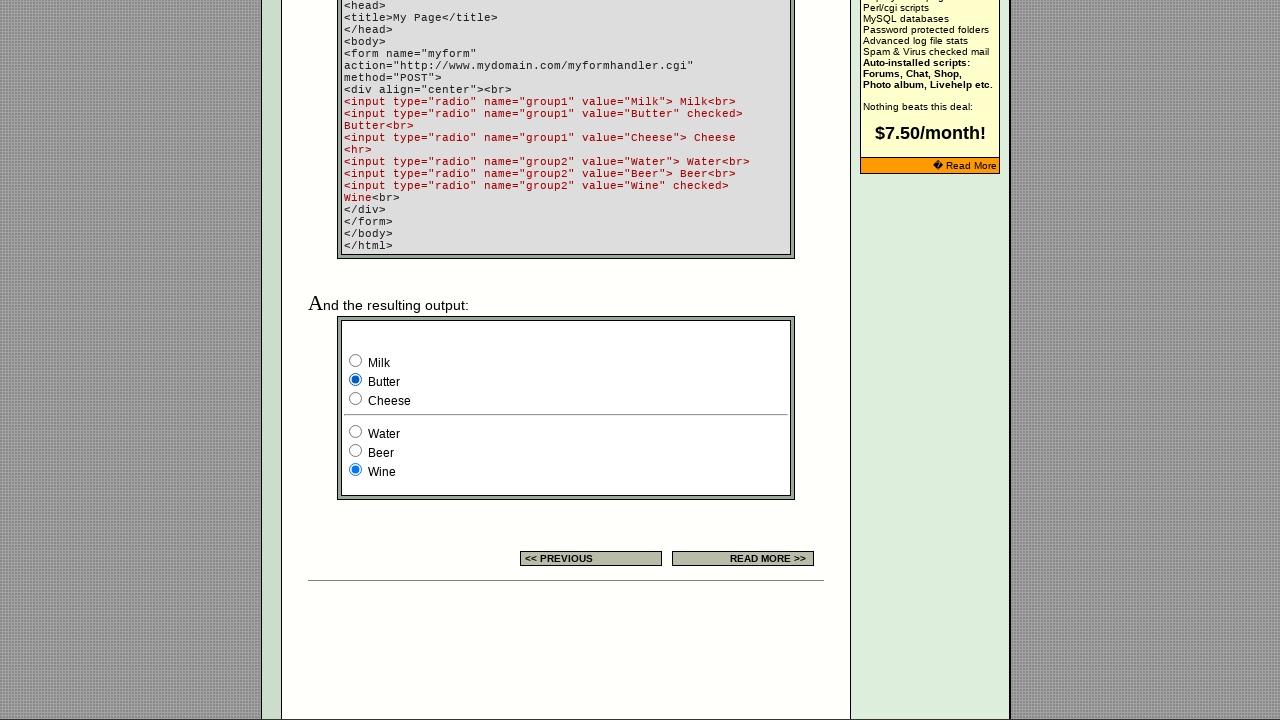

Clicked radio button to select it at (356, 398) on xpath=//input[@name='group1'] >> nth=2
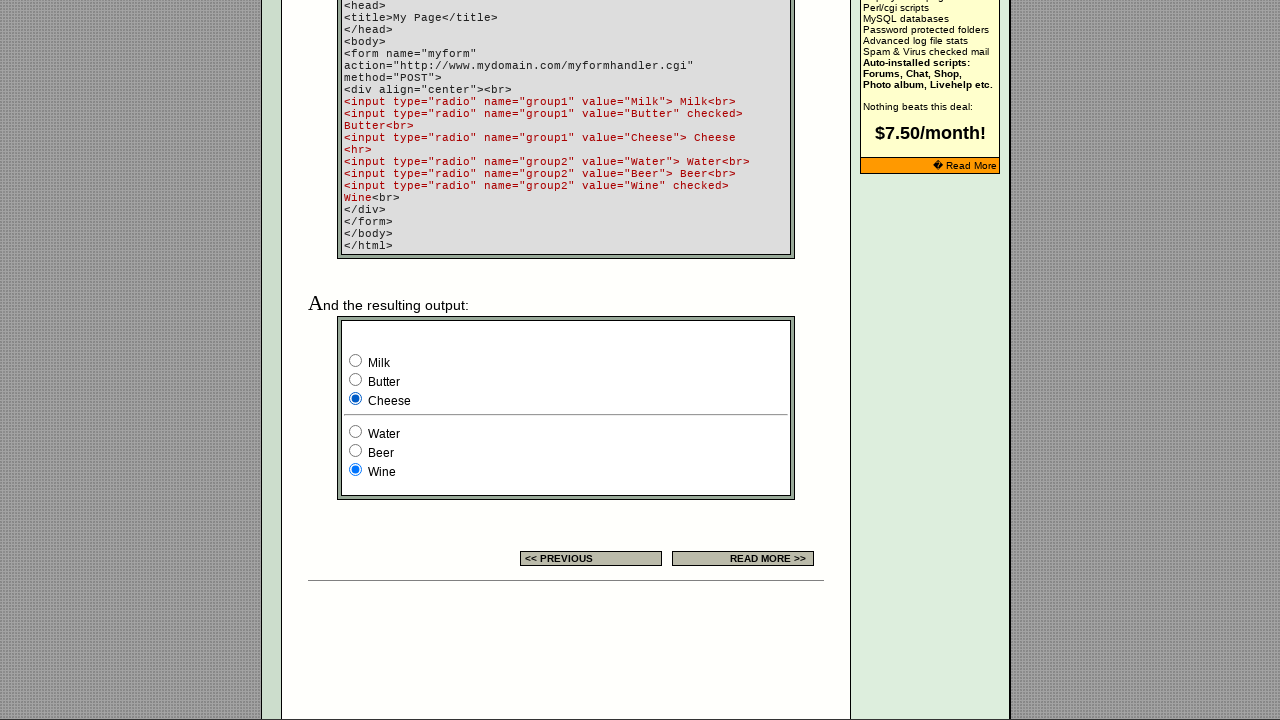

Waited 300ms for radio button state change
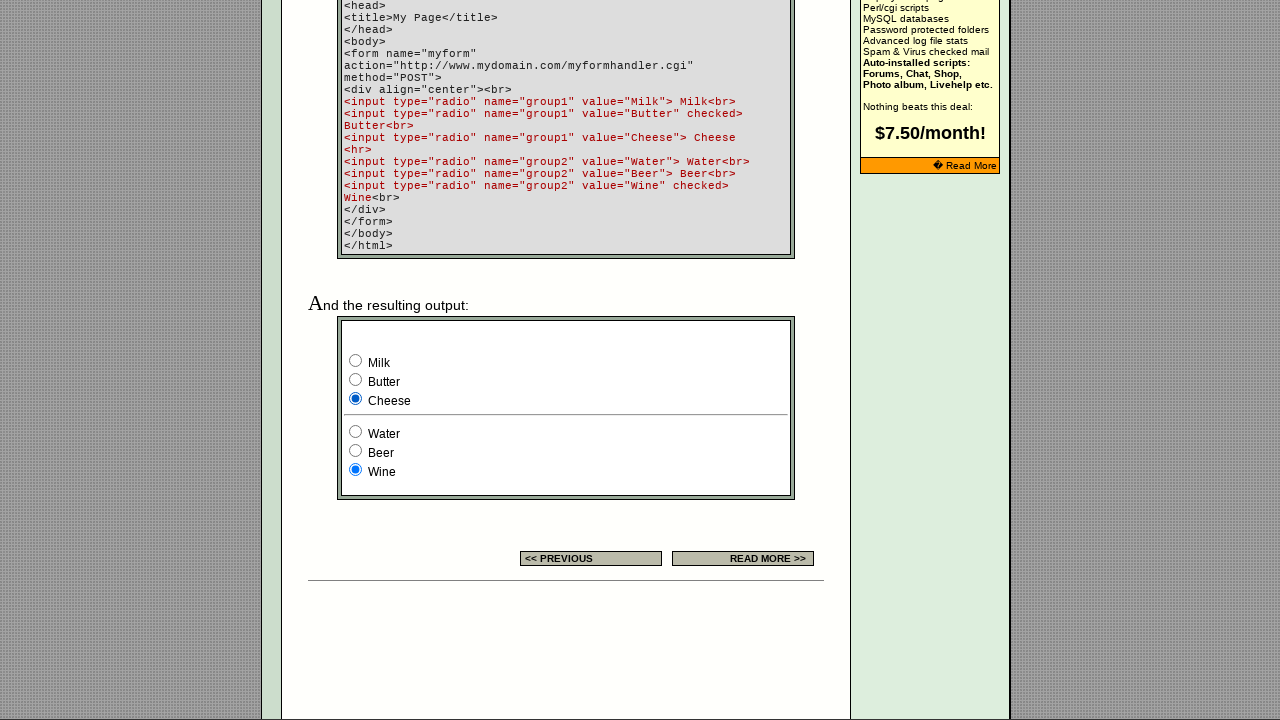

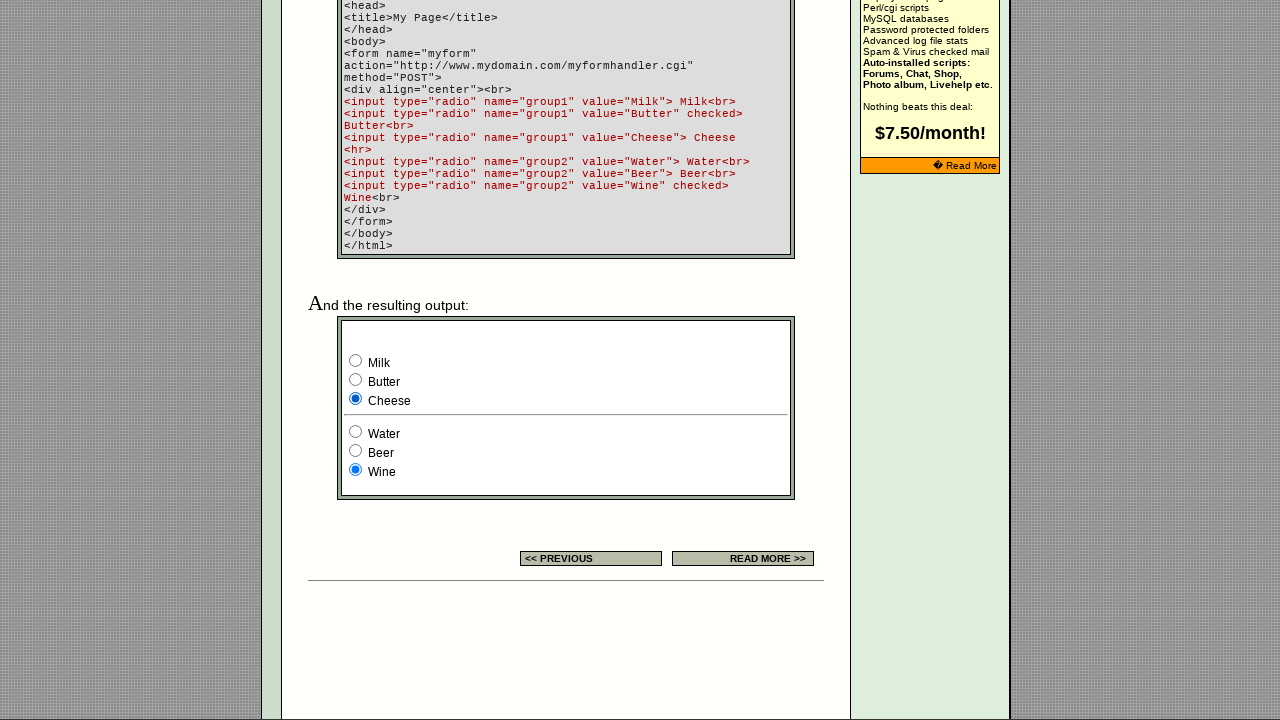